Tests selecting the first checkbox by clicking it and verifying it becomes checked

Starting URL: http://the-internet.herokuapp.com/checkboxes

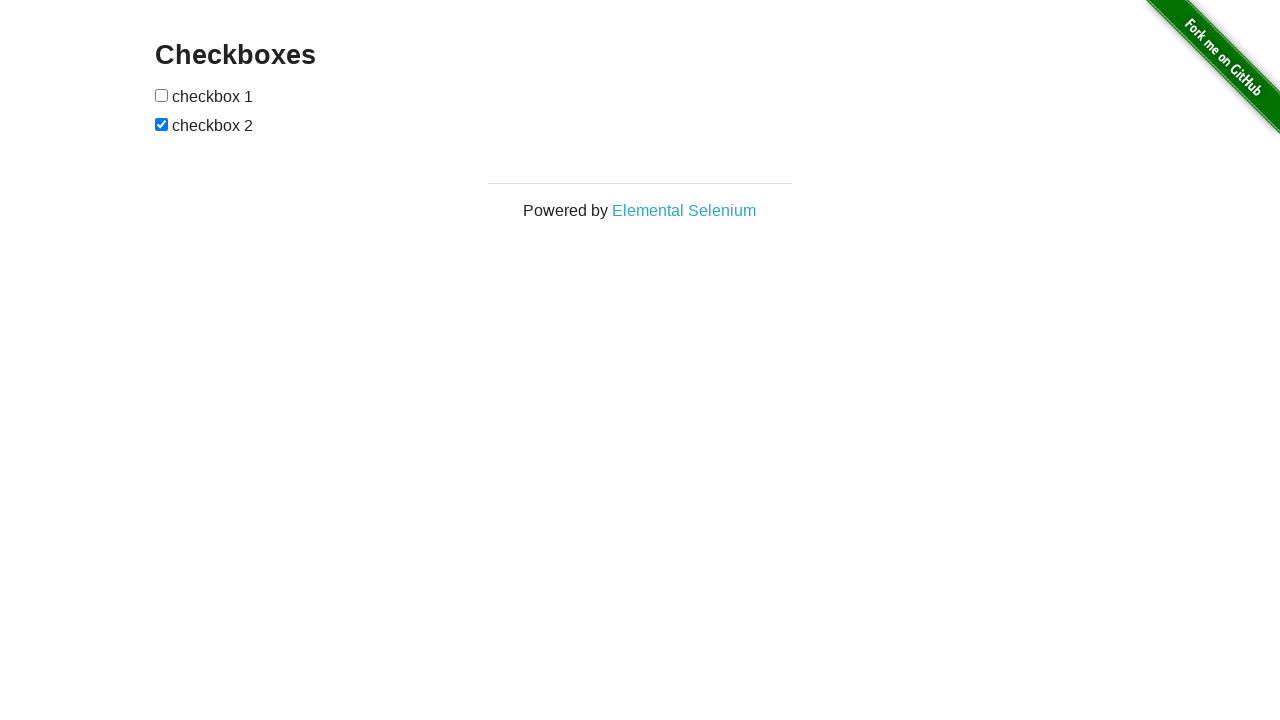

Located the first checkbox element
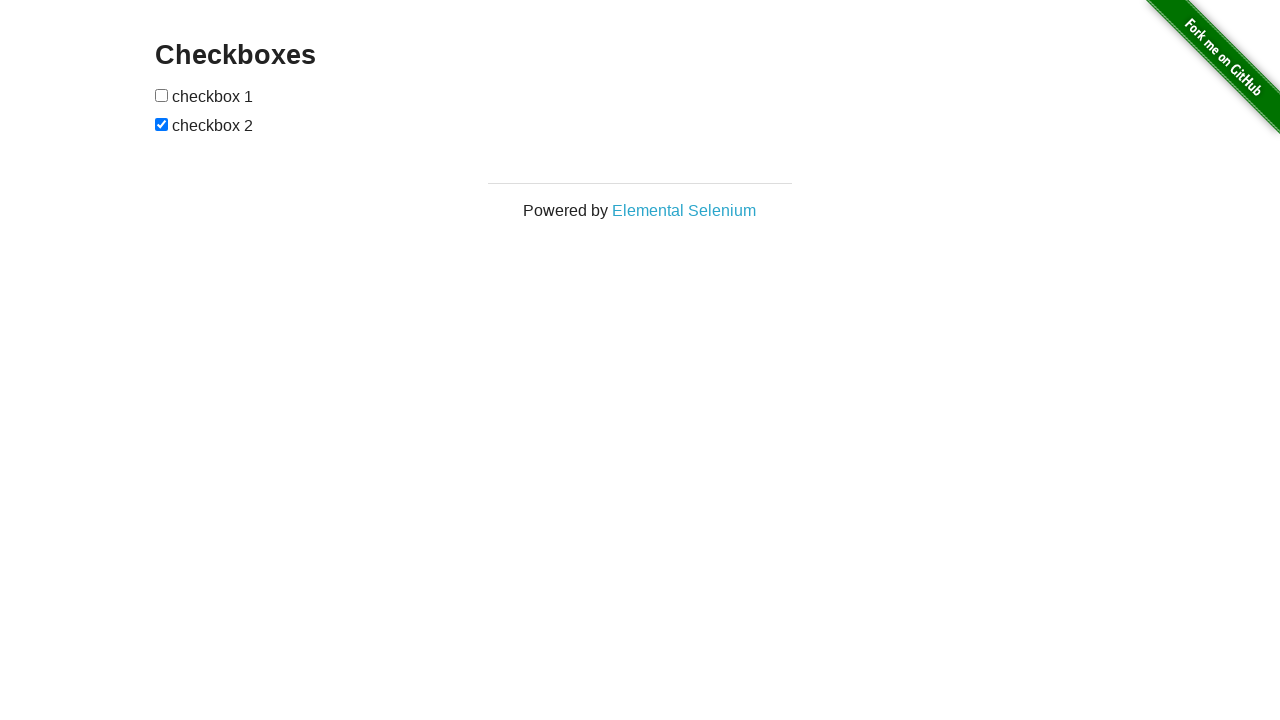

Clicked the first checkbox to select it at (162, 95) on [type=checkbox] >> nth=0
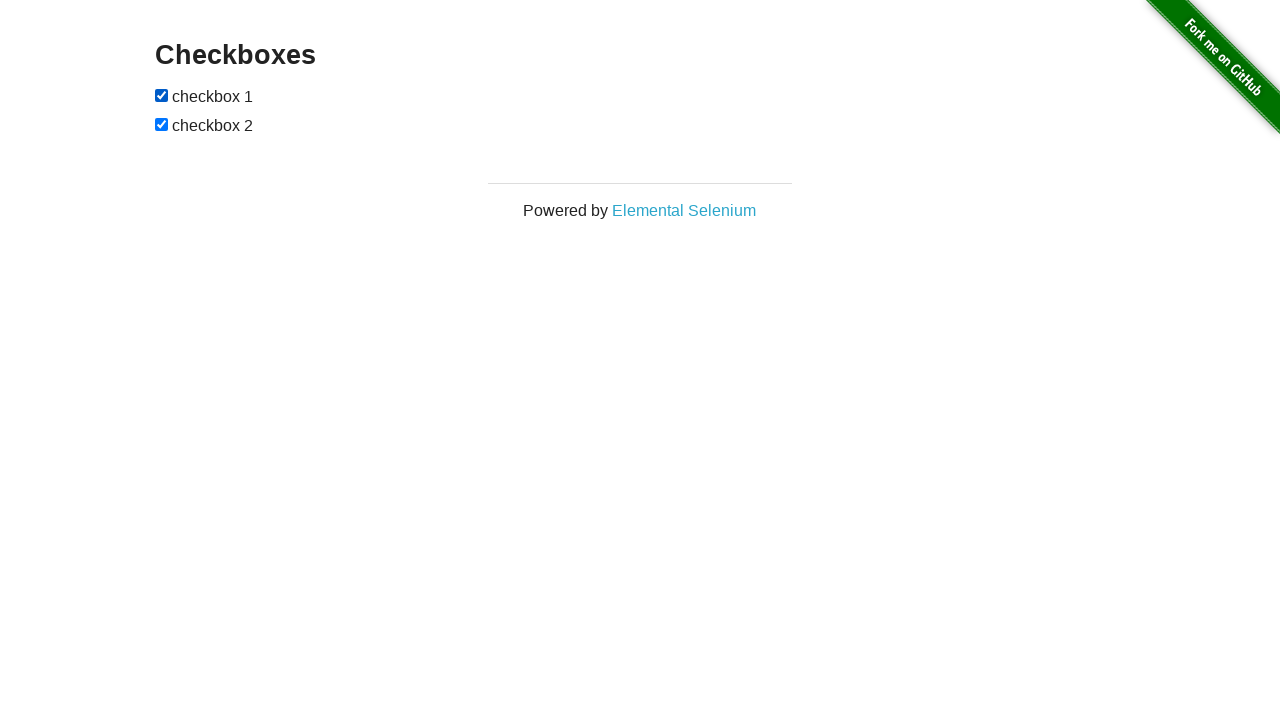

Verified that the first checkbox is checked
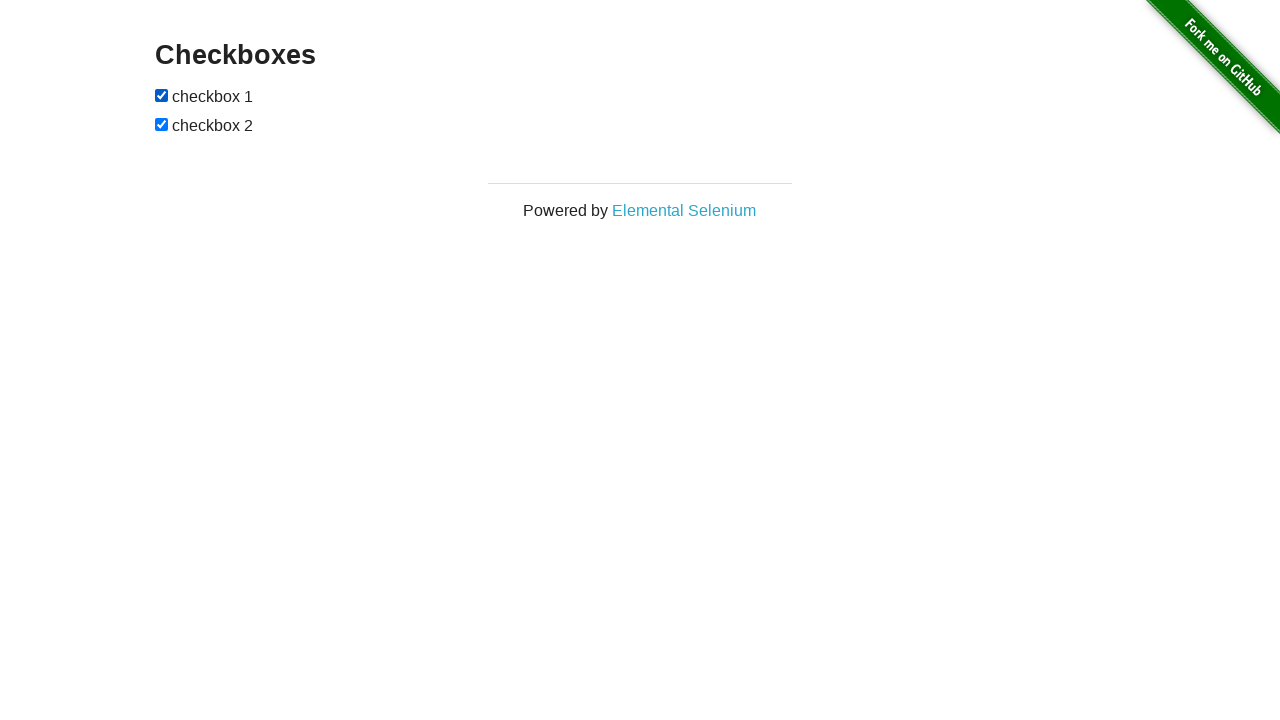

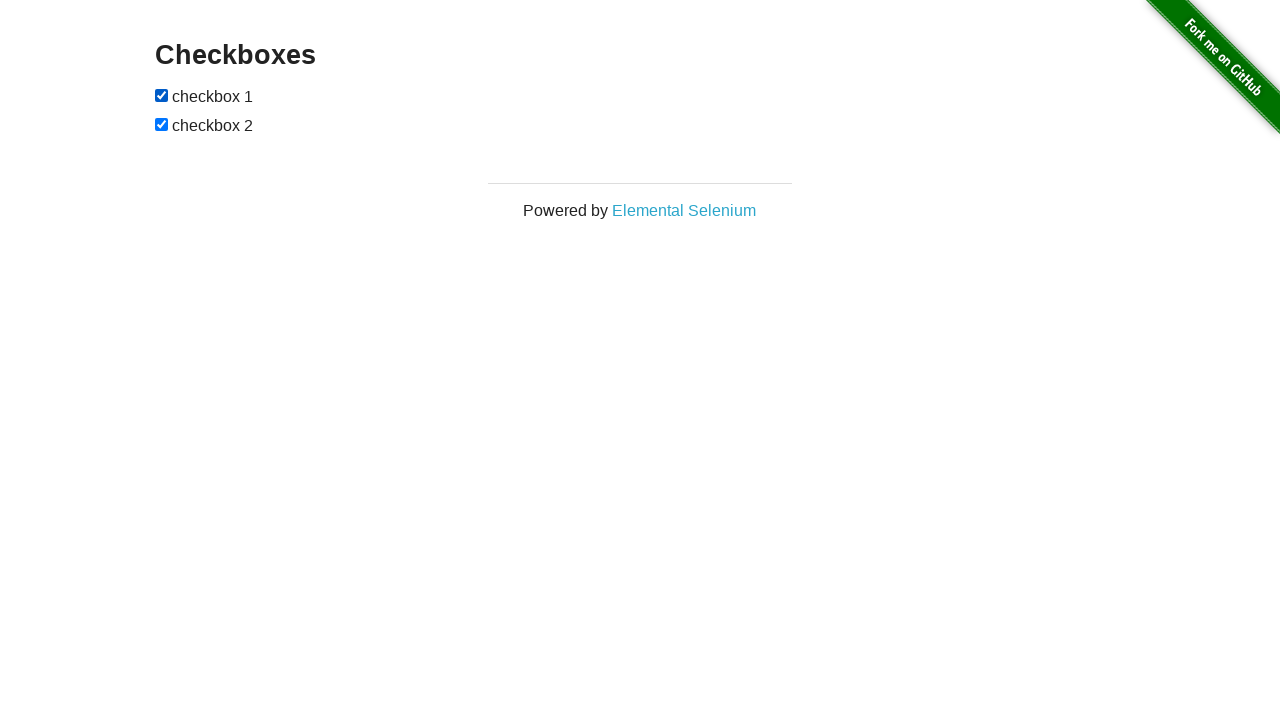